Tests dropdown selection functionality by selecting an option from a select menu

Starting URL: https://demoqa.com/select-menu

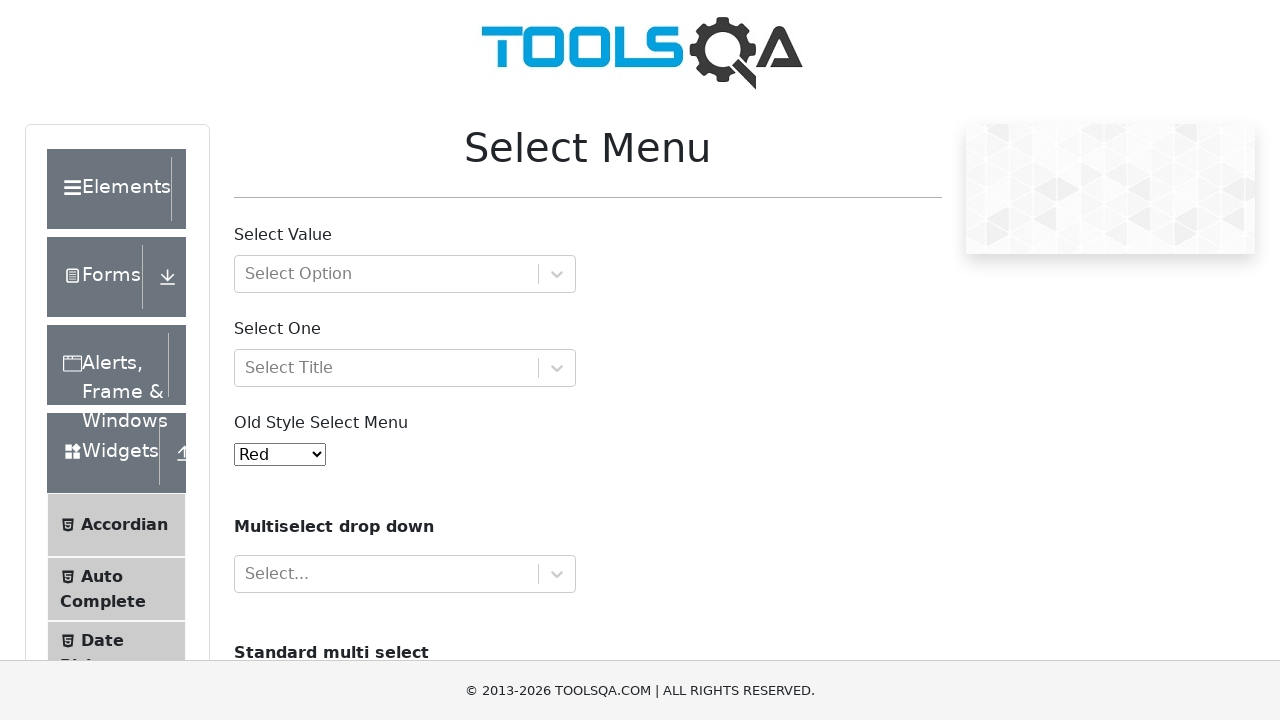

Navigated to select menu page
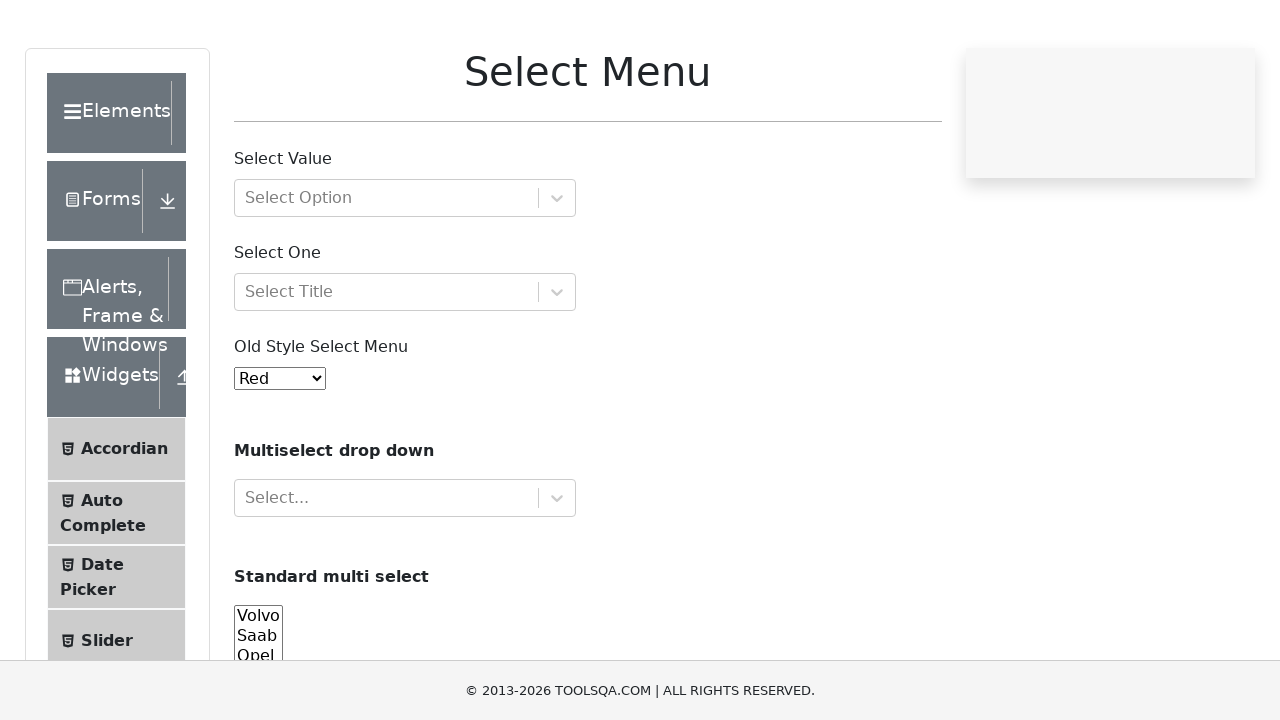

Selected option with value '5' from the dropdown menu on #oldSelectMenu
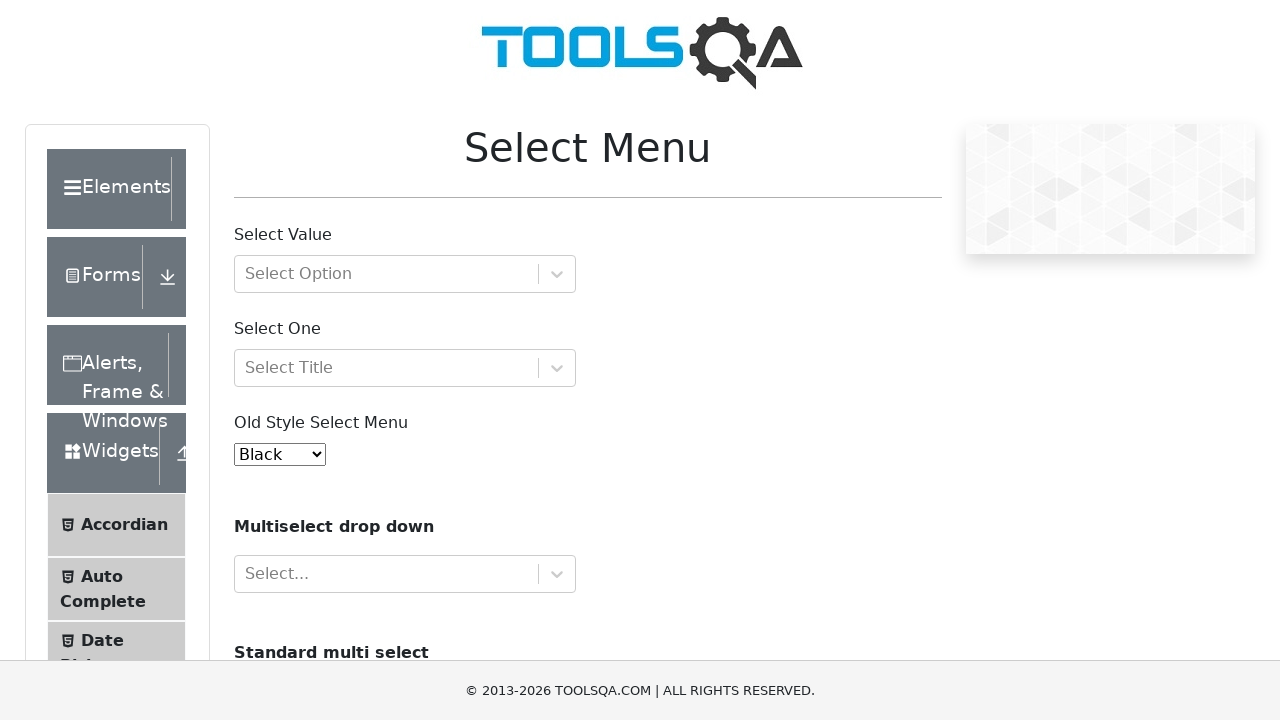

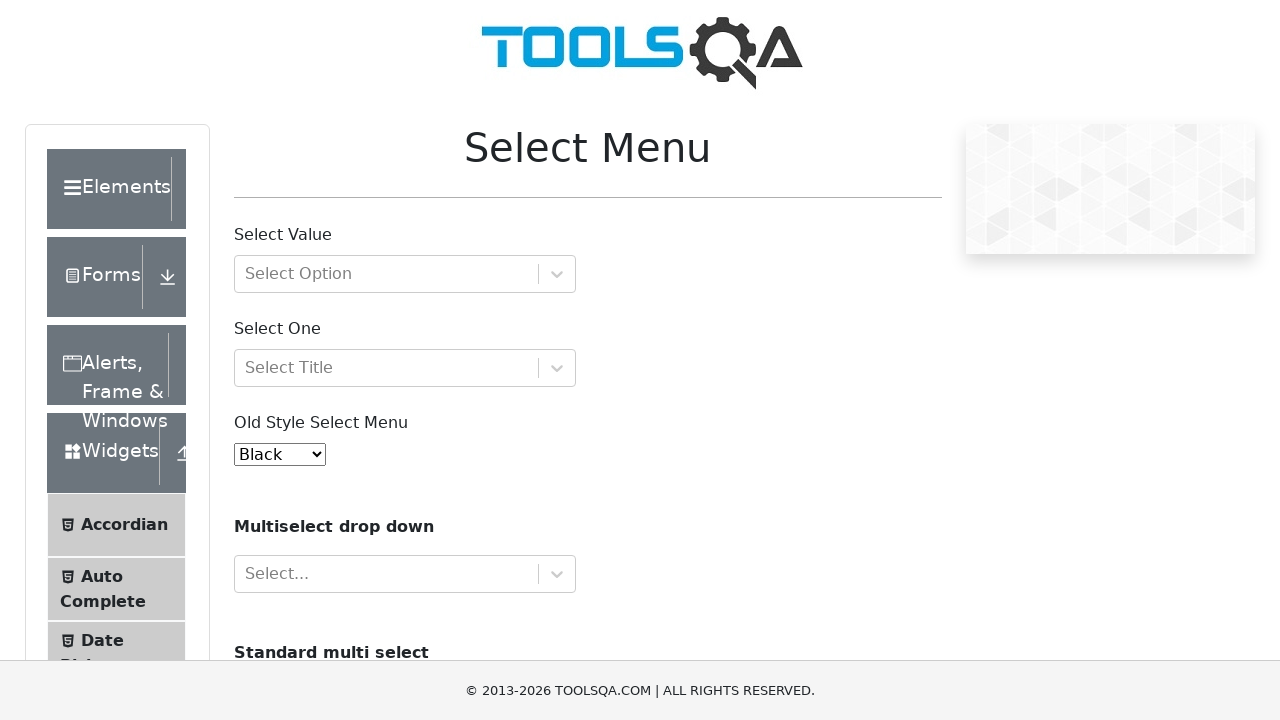